Handles any alert that may appear on the Burger King website

Starting URL: https://www.burgerking.in/

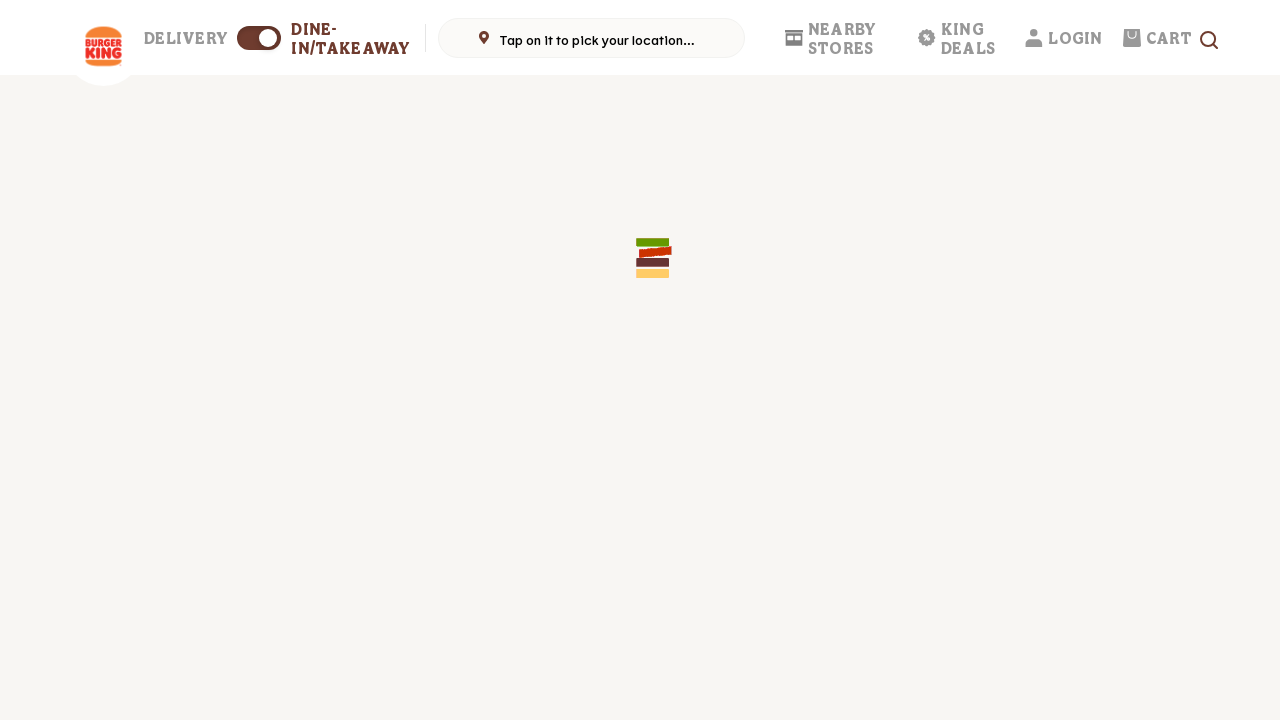

Navigated to Burger King India website
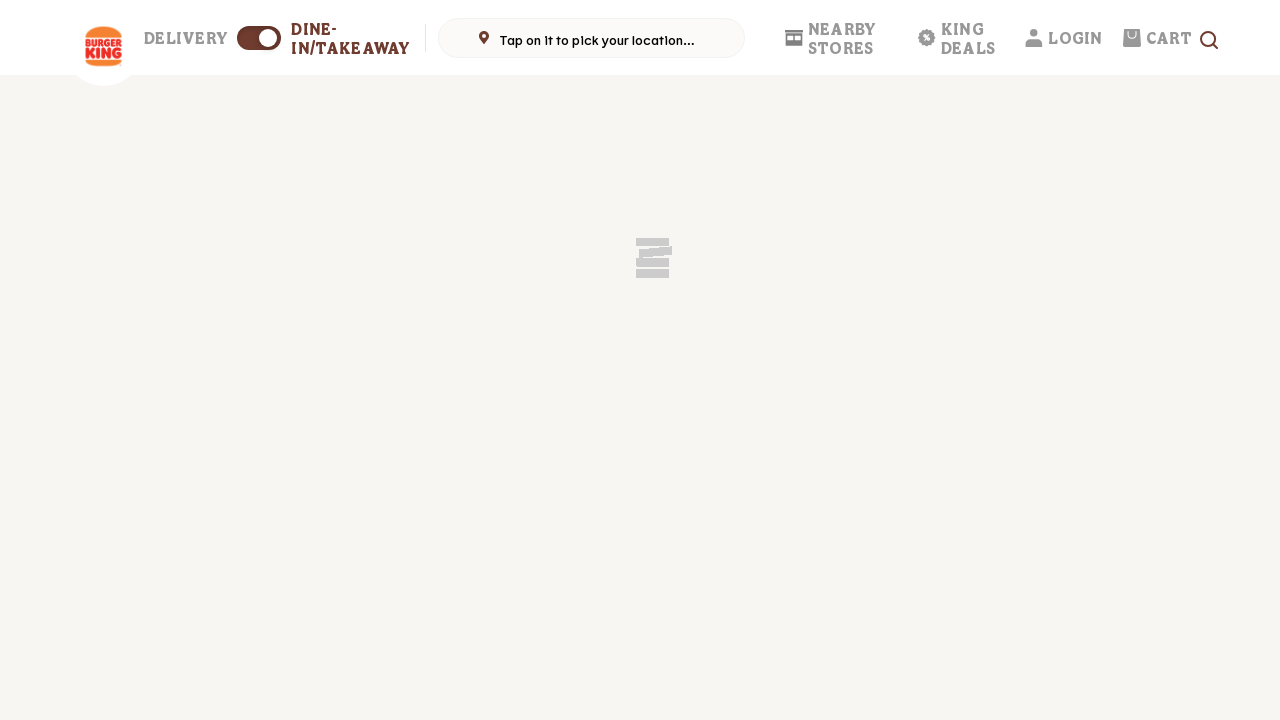

No alert present on page
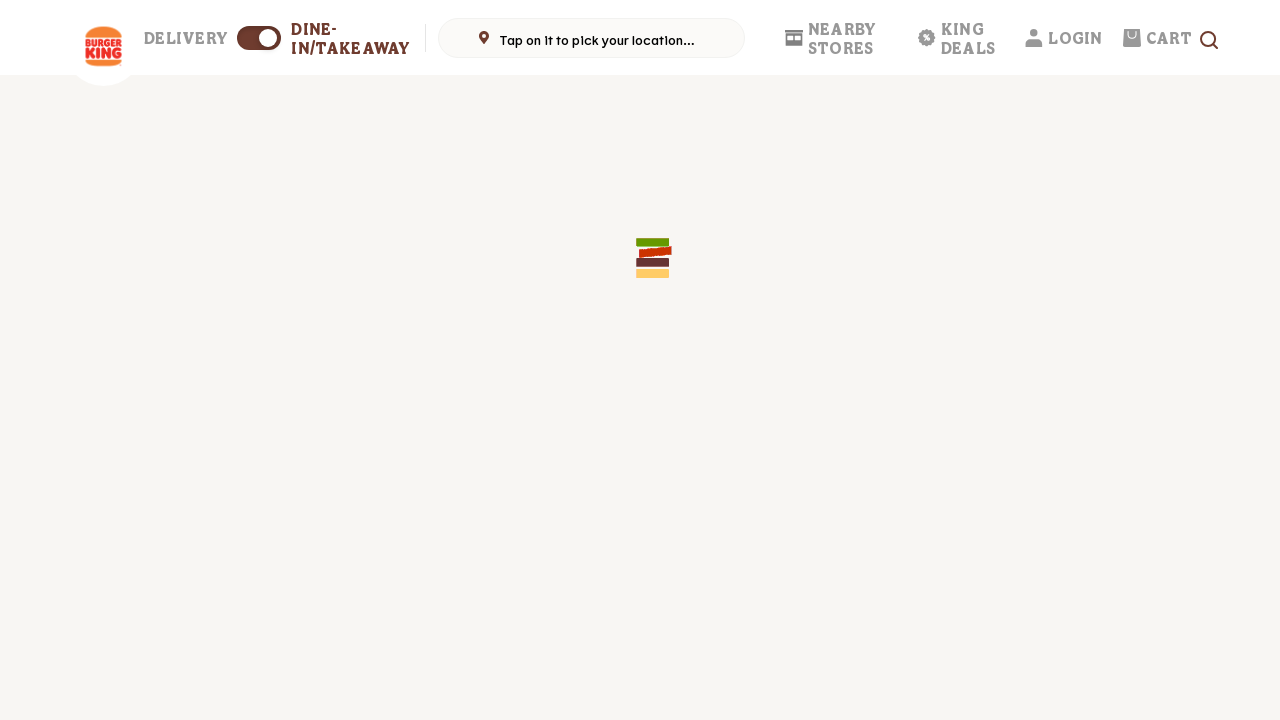

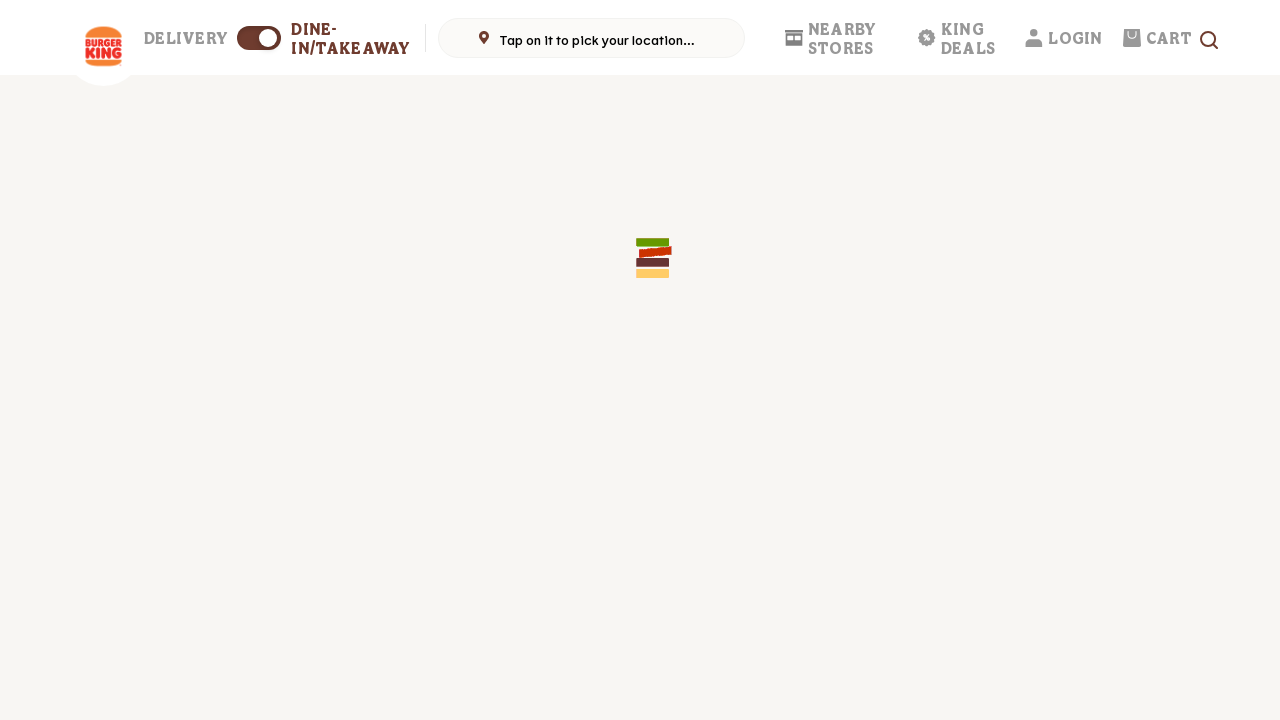